Tests the e-commerce cart flow on demoblaze.com by navigating to Monitors category, adding an Apple monitor to cart, proceeding to checkout, filling in customer and payment details, and completing the purchase.

Starting URL: https://www.demoblaze.com

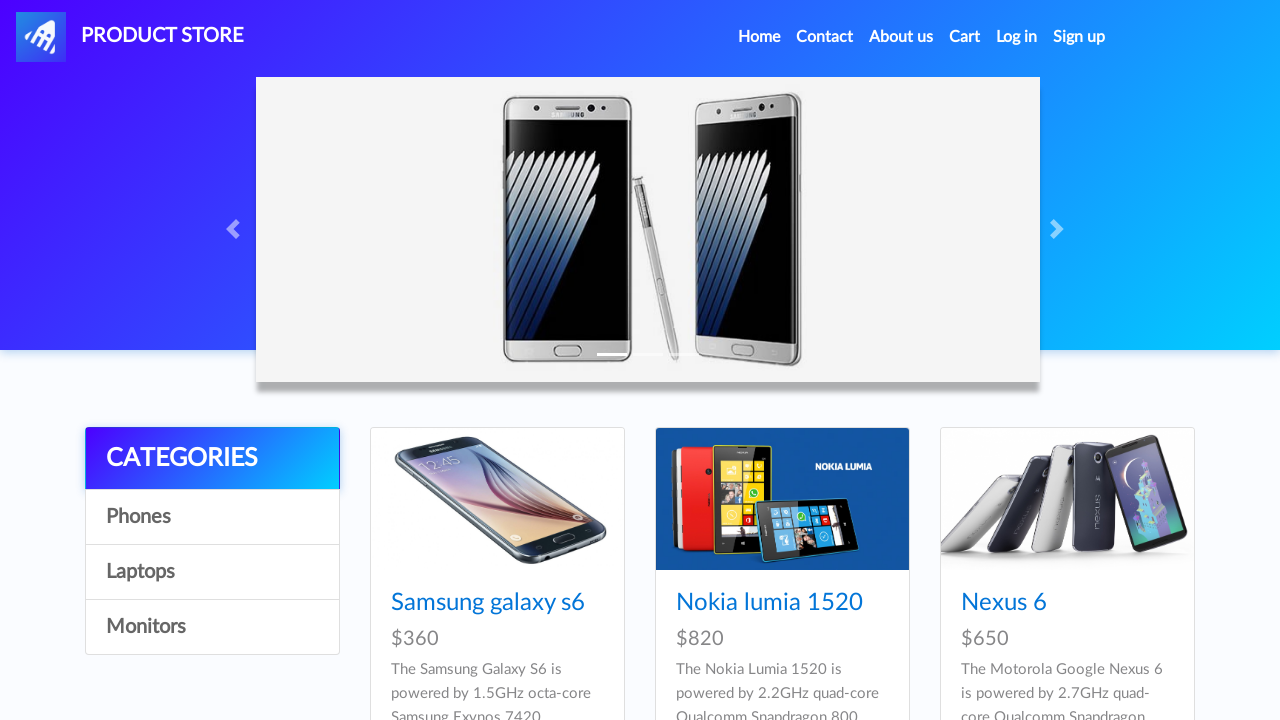

Clicked on Monitors category at (212, 627) on a:has-text('Monitors')
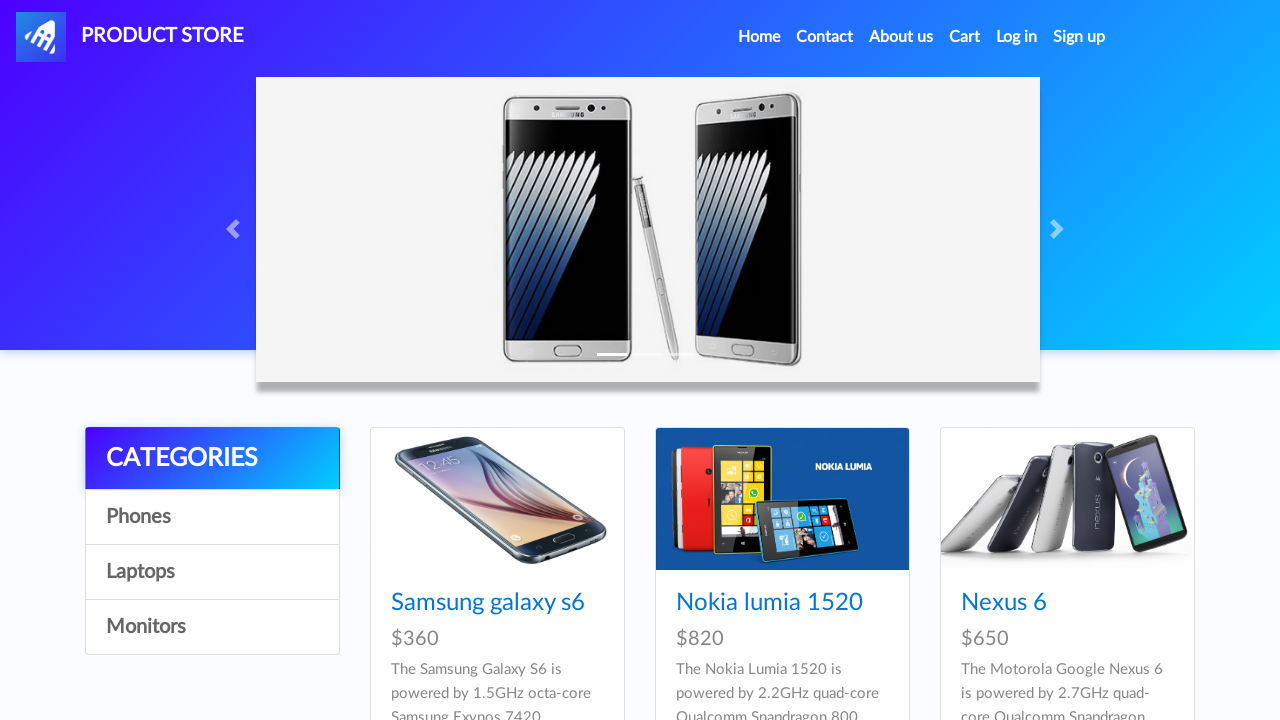

Clicked on Apple monitor 24 product at (484, 603) on a:has-text('Apple monitor 24')
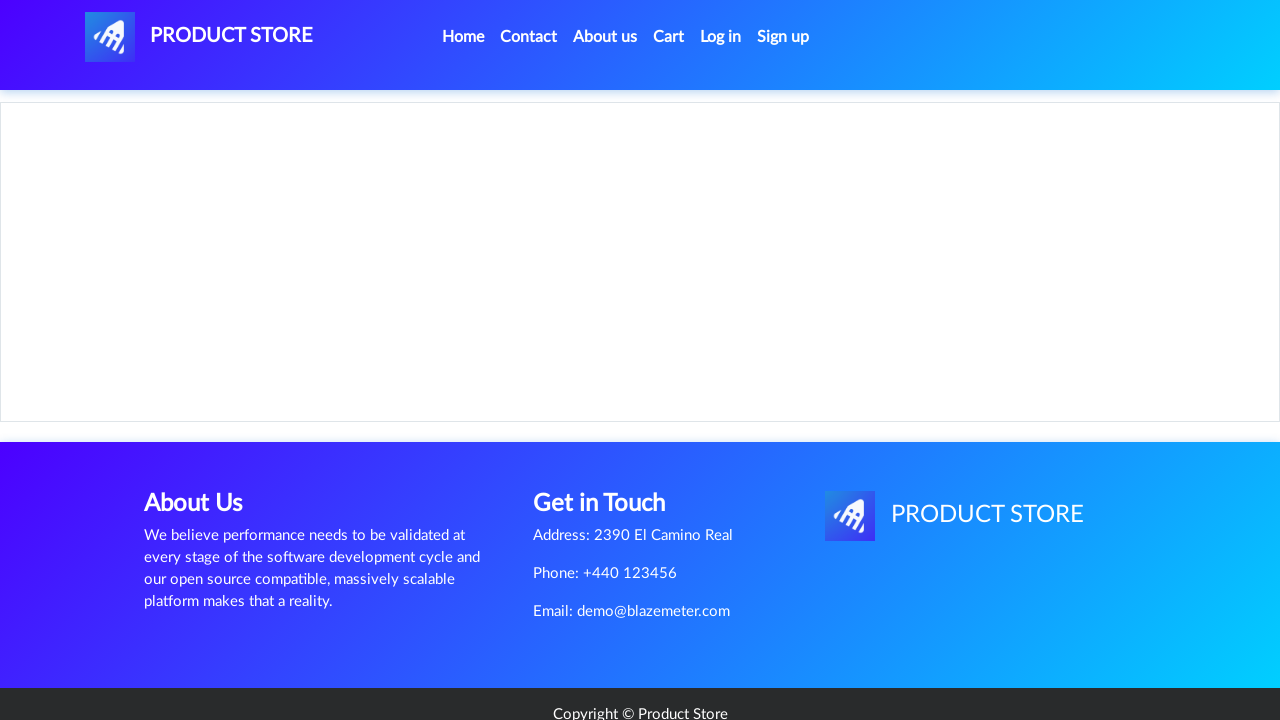

Clicked Add to cart button at (610, 460) on a:has-text('Add to cart')
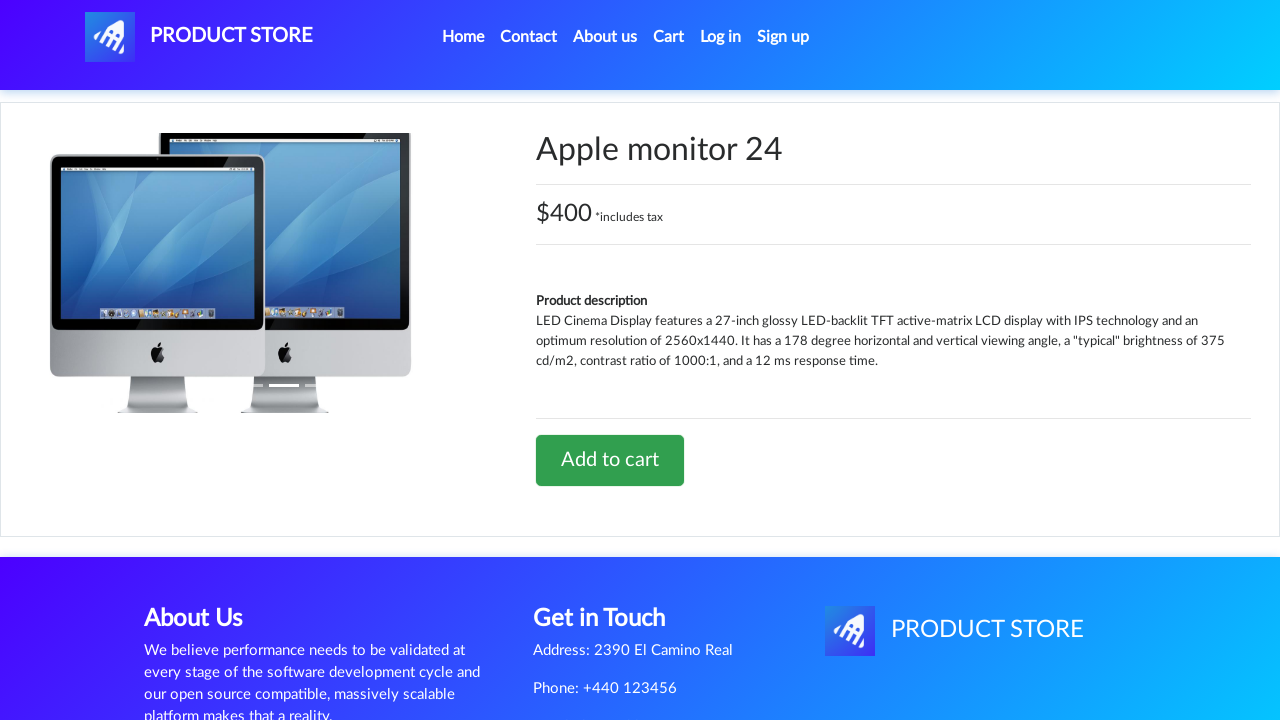

Accepted confirmation dialog for adding item to cart
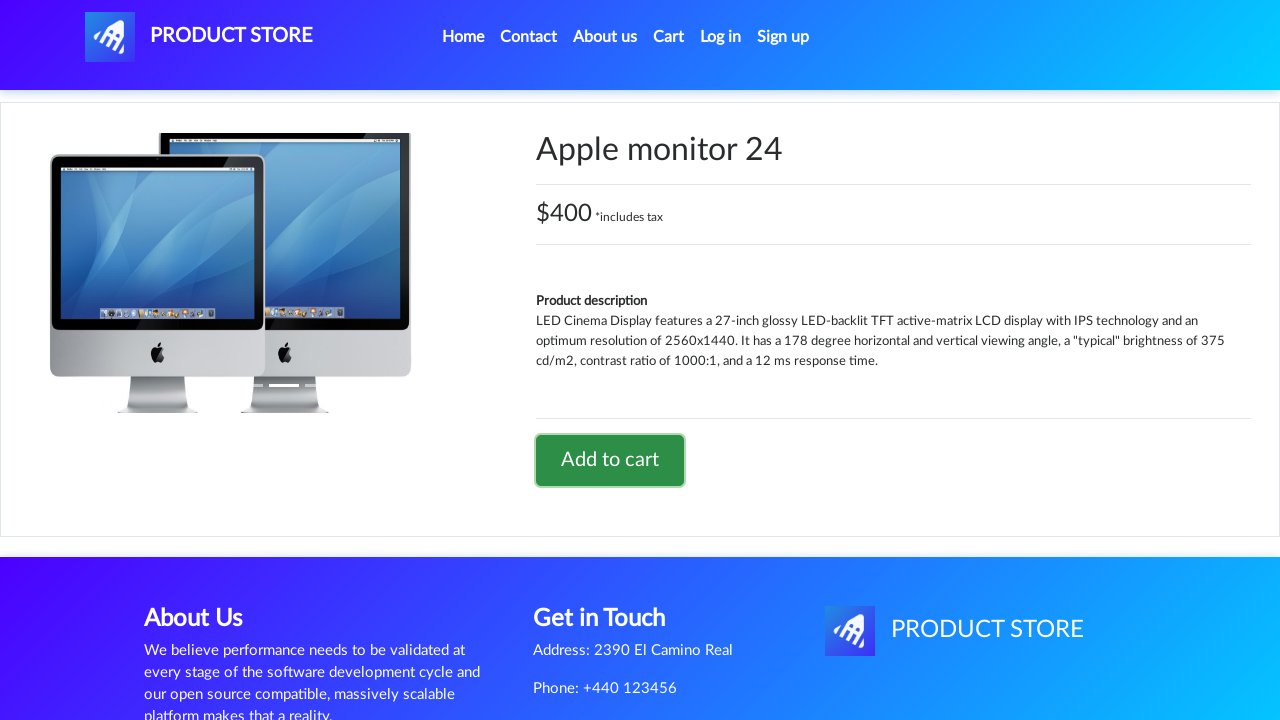

Clicked on cart icon to navigate to cart at (669, 37) on #cartur
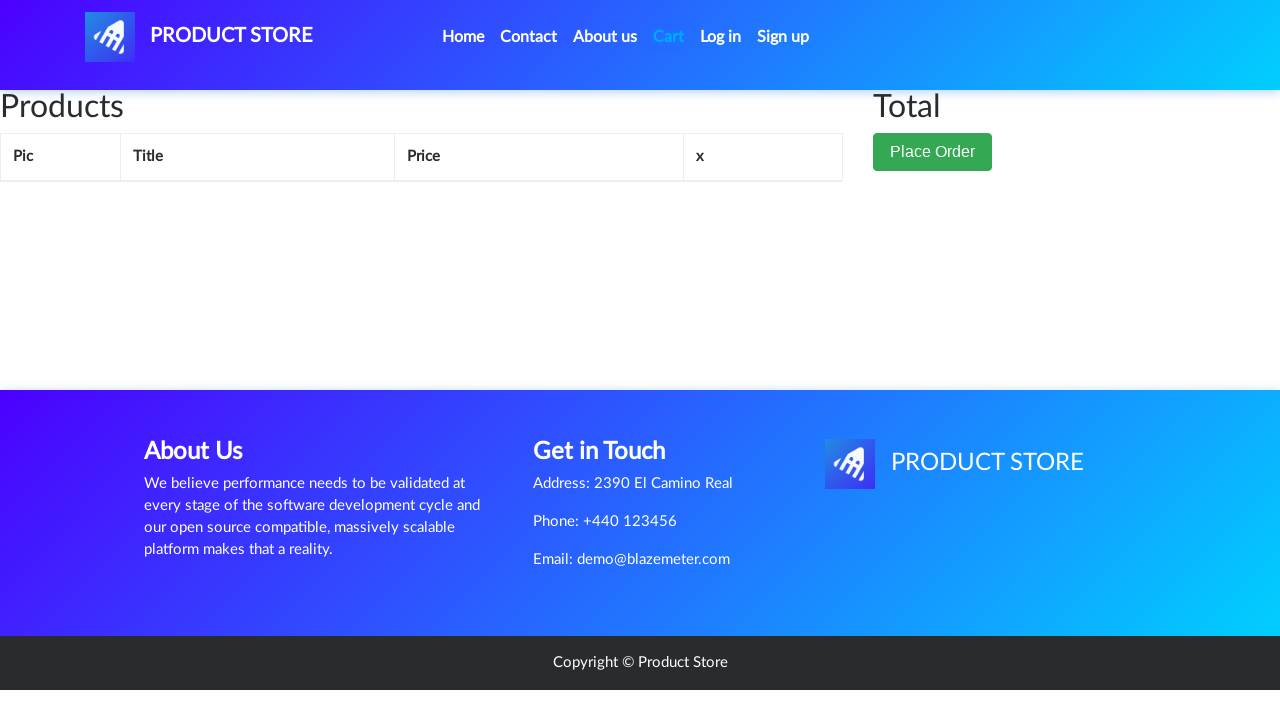

Cart page loaded successfully
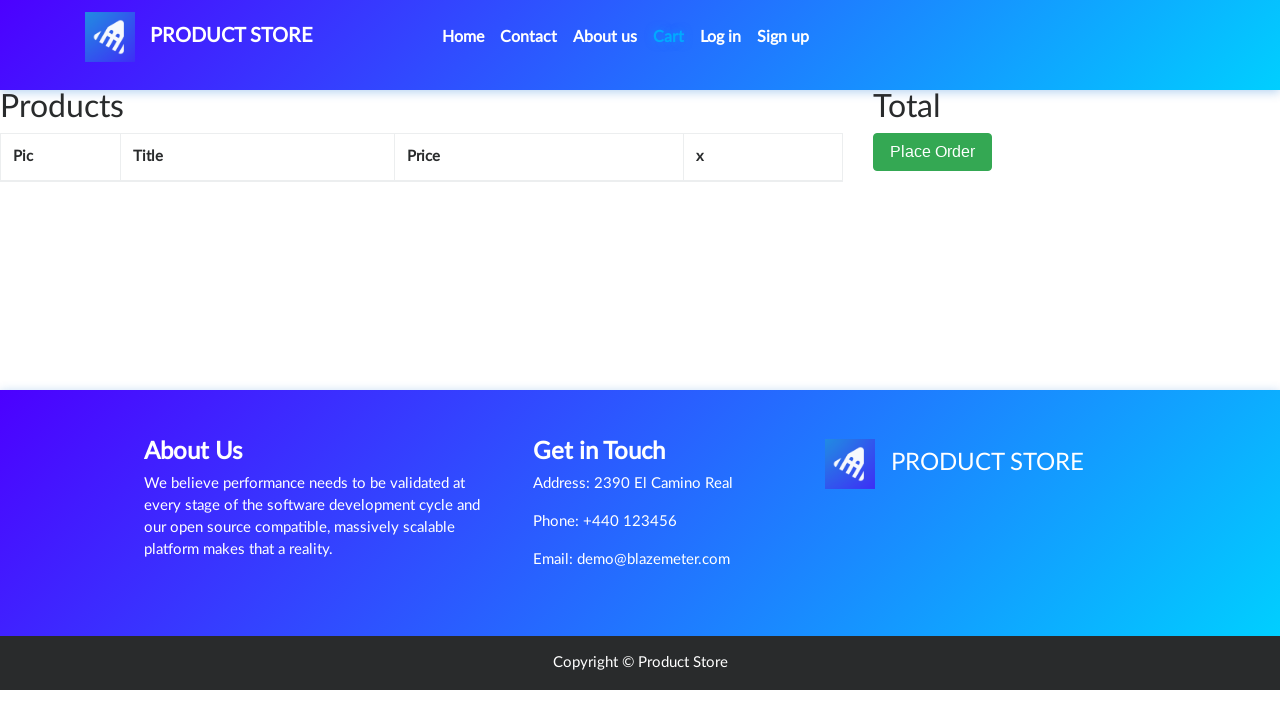

Place Order button is visible
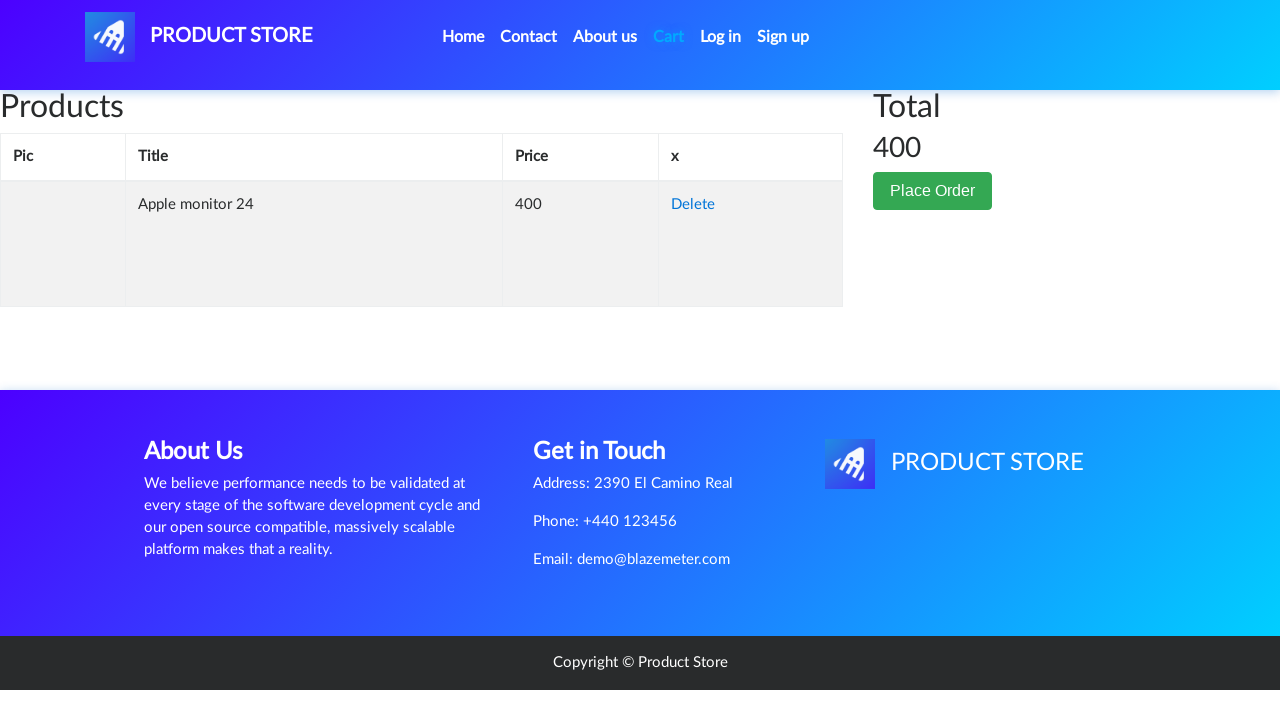

Clicked Place Order button at (933, 191) on button.btn.btn-success[data-toggle='modal'][data-target='#orderModal']
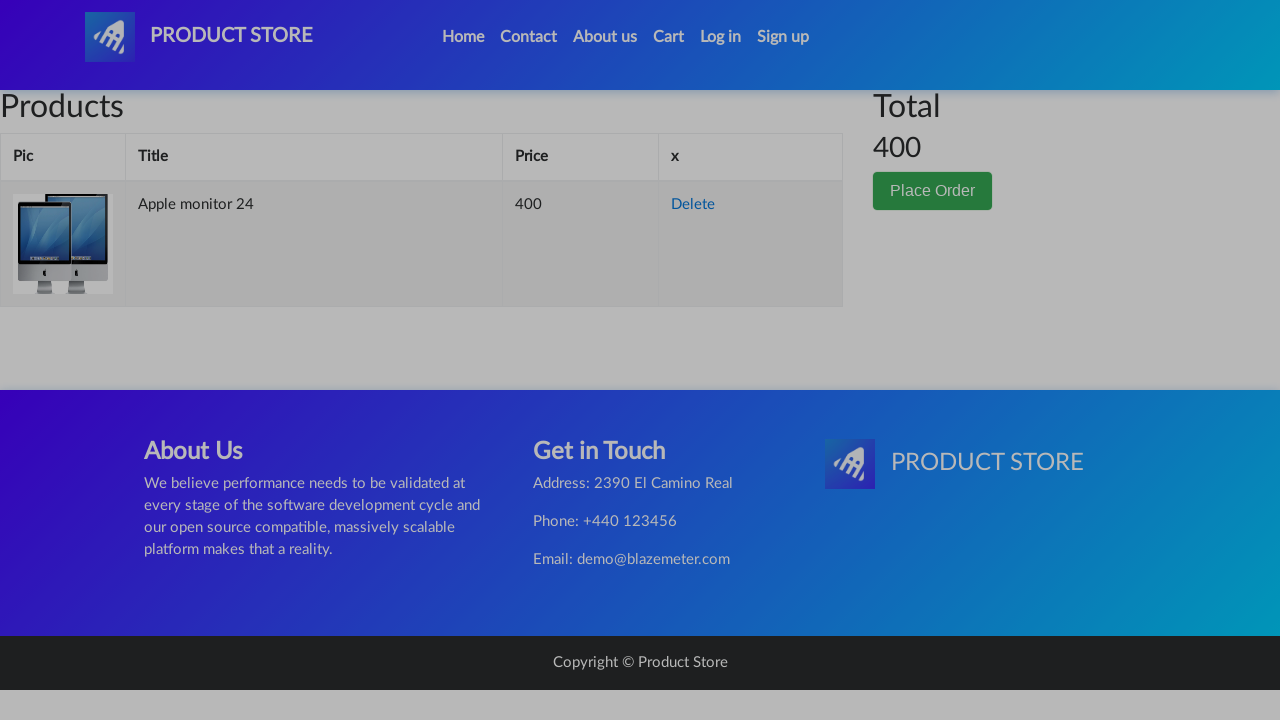

Filled in customer name: John Smith on #name
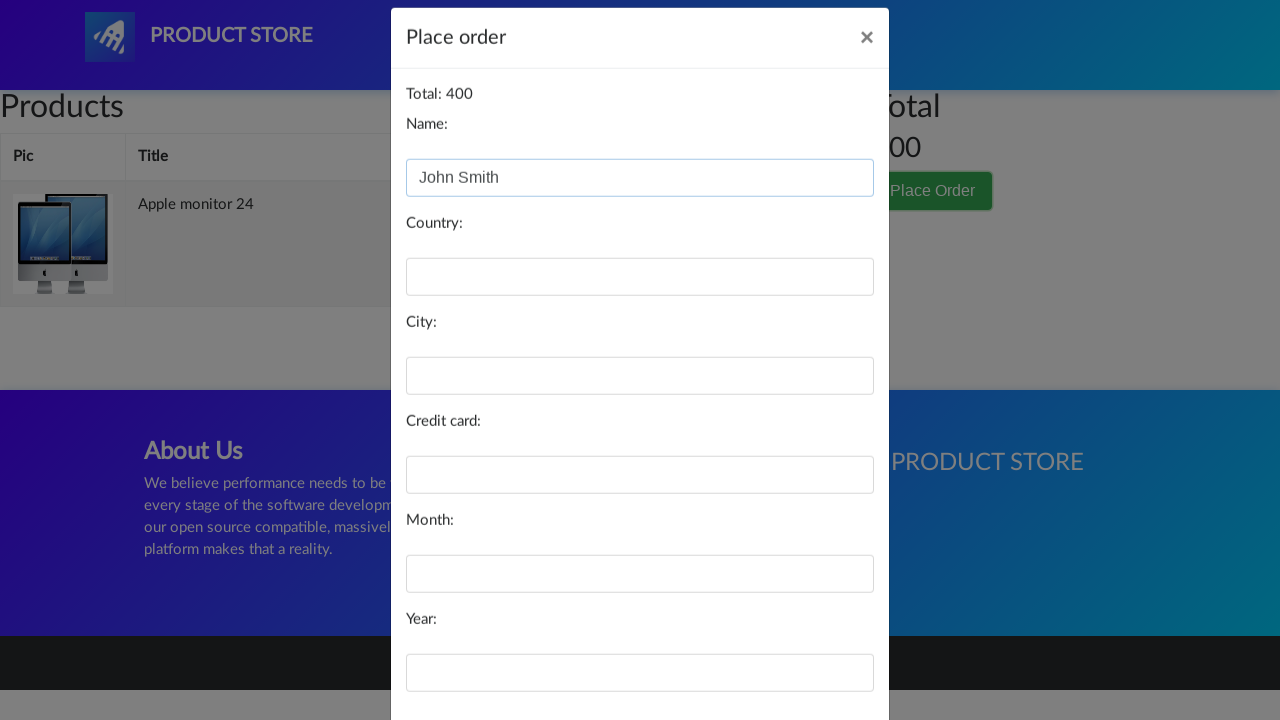

Filled in country: United States on #country
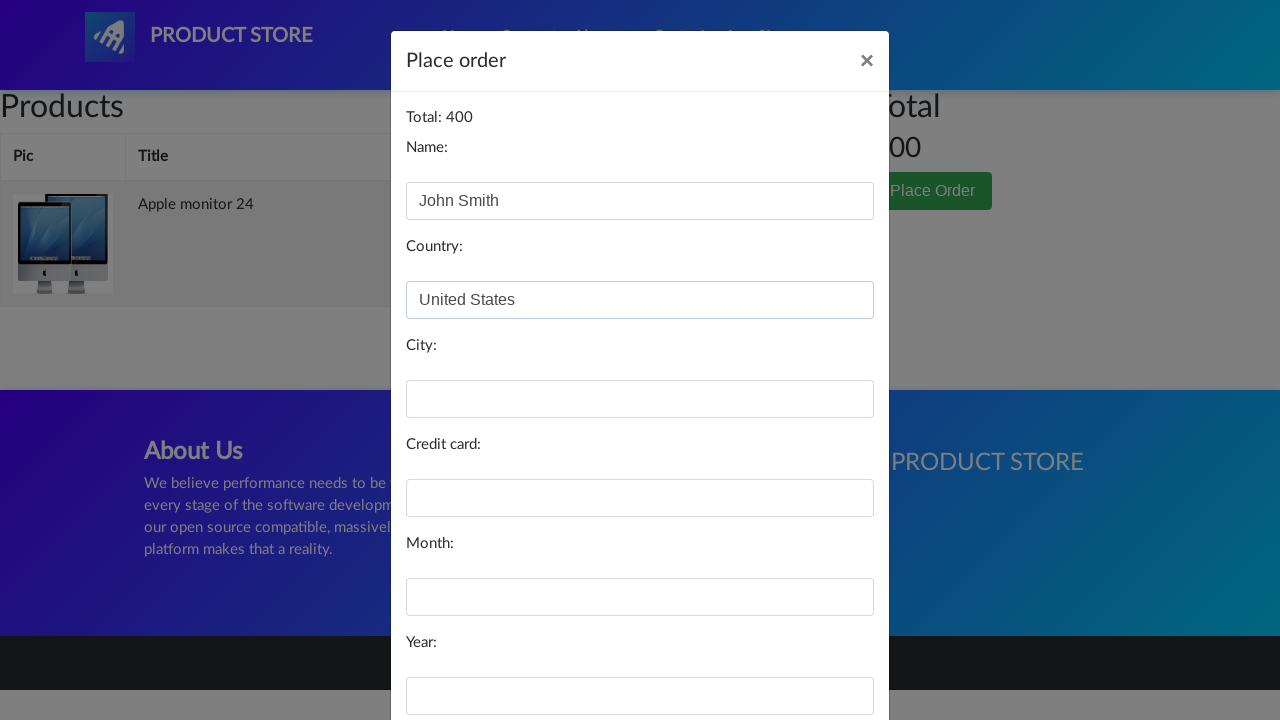

Filled in city: New York on #city
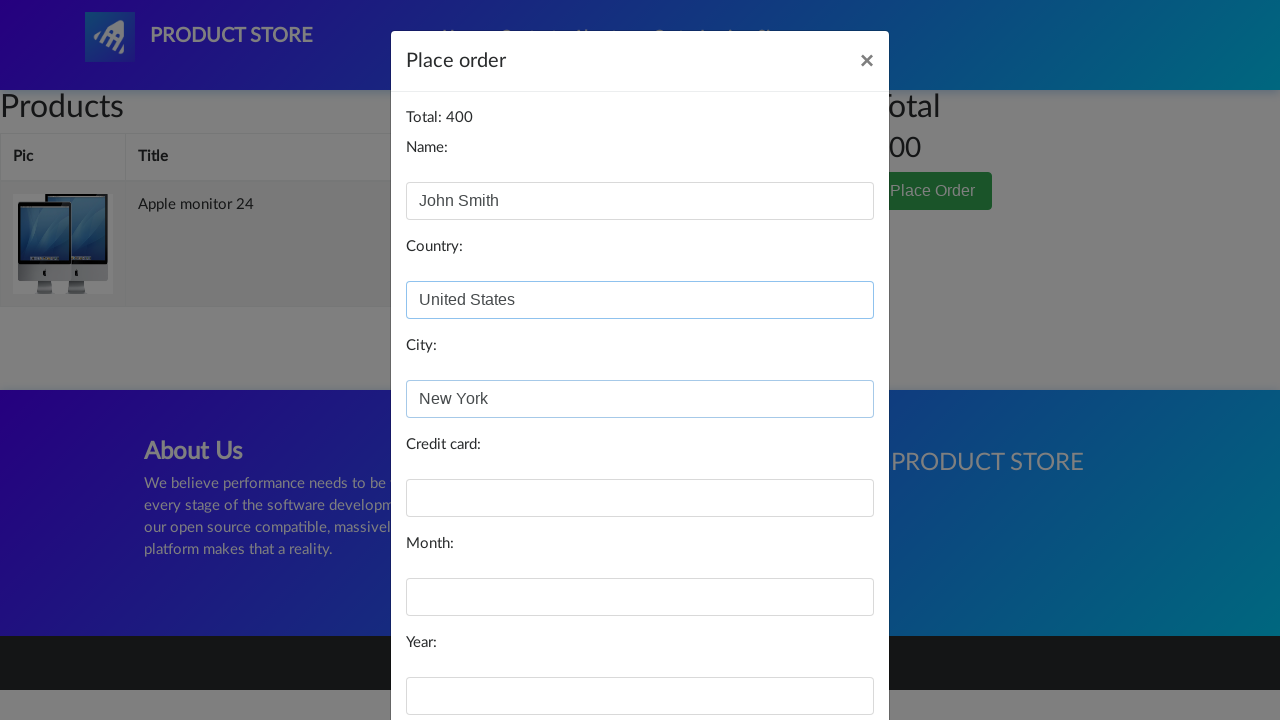

Filled in credit card number on #card
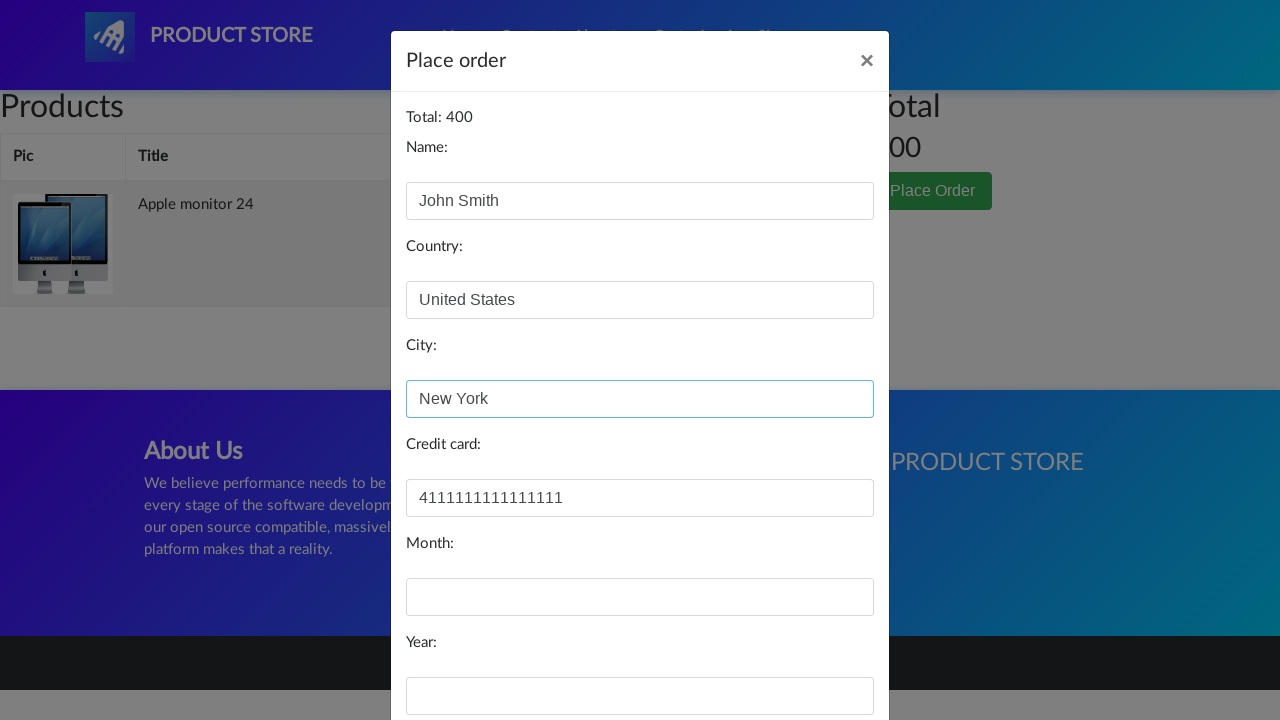

Filled in expiration month: 06 on #month
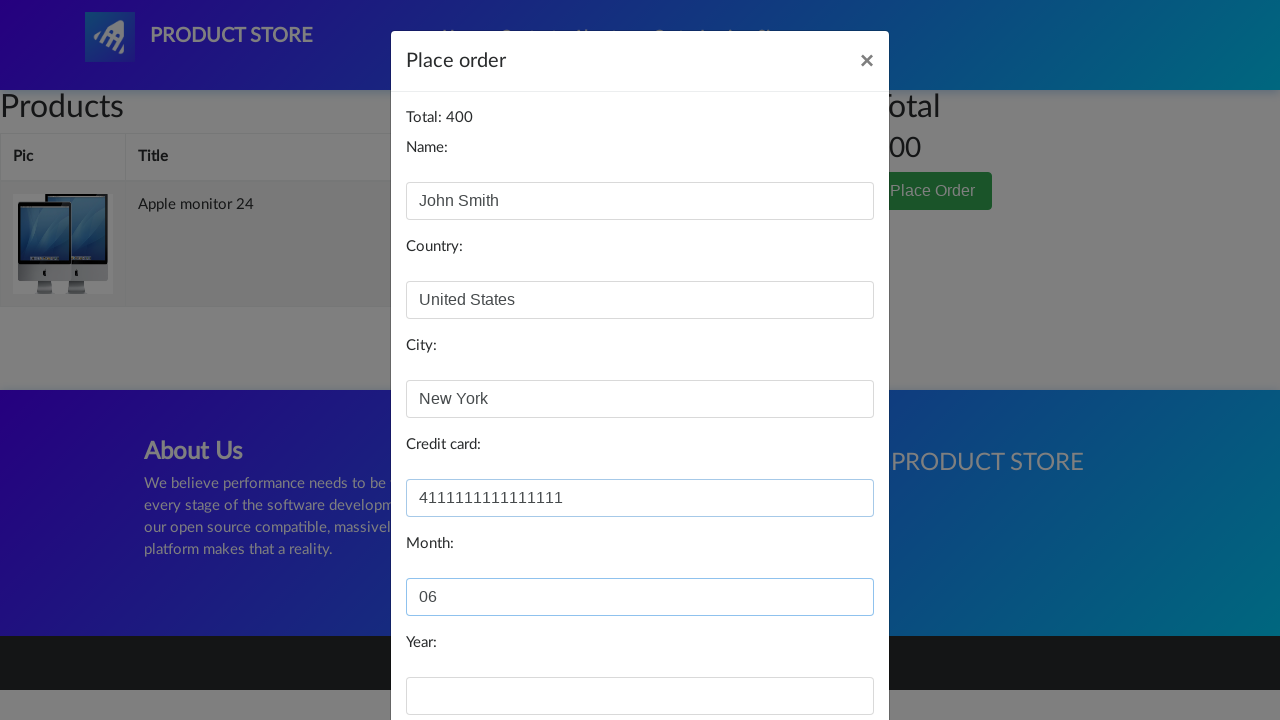

Filled in expiration year: 2025 on #year
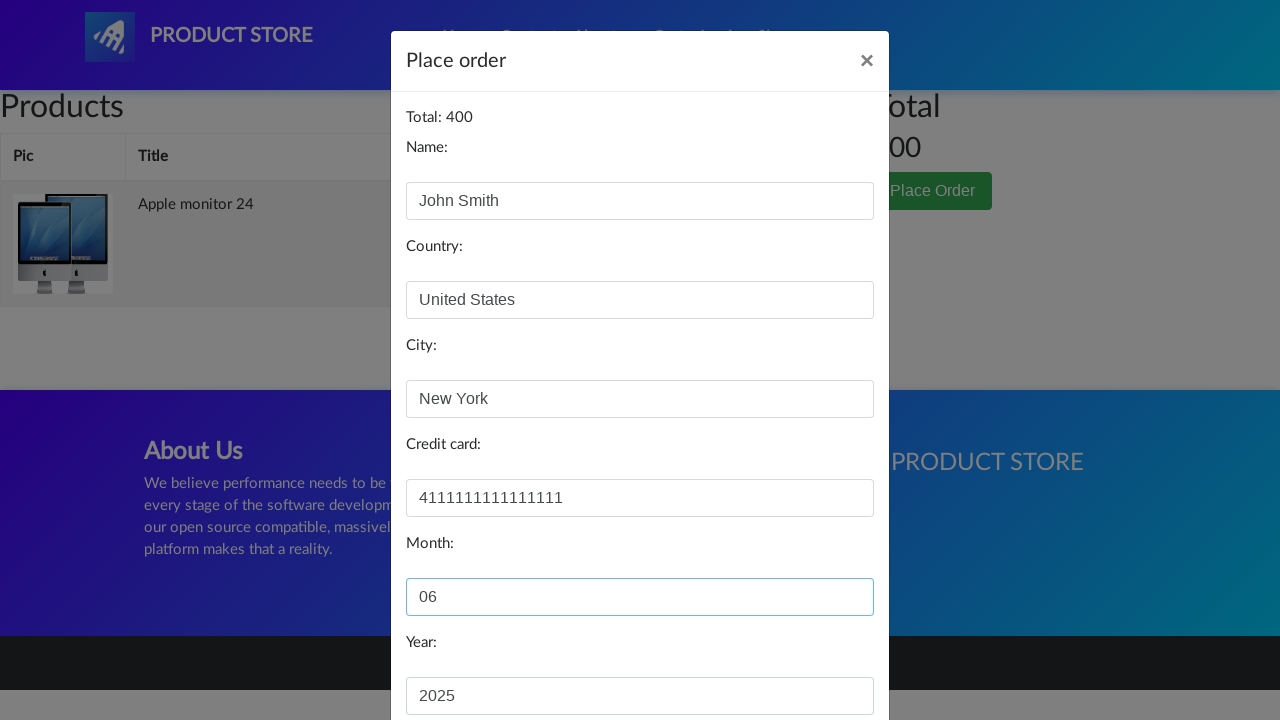

Clicked Purchase button to complete order at (823, 655) on button[onclick='purchaseOrder()']
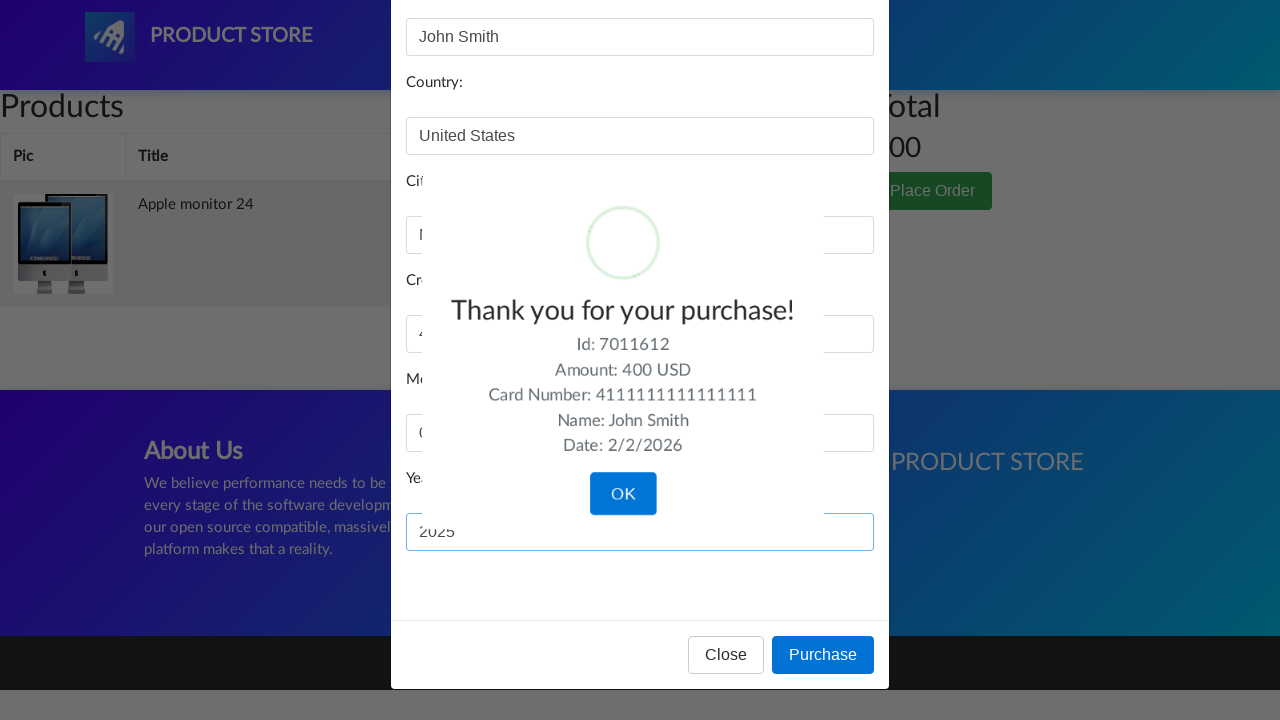

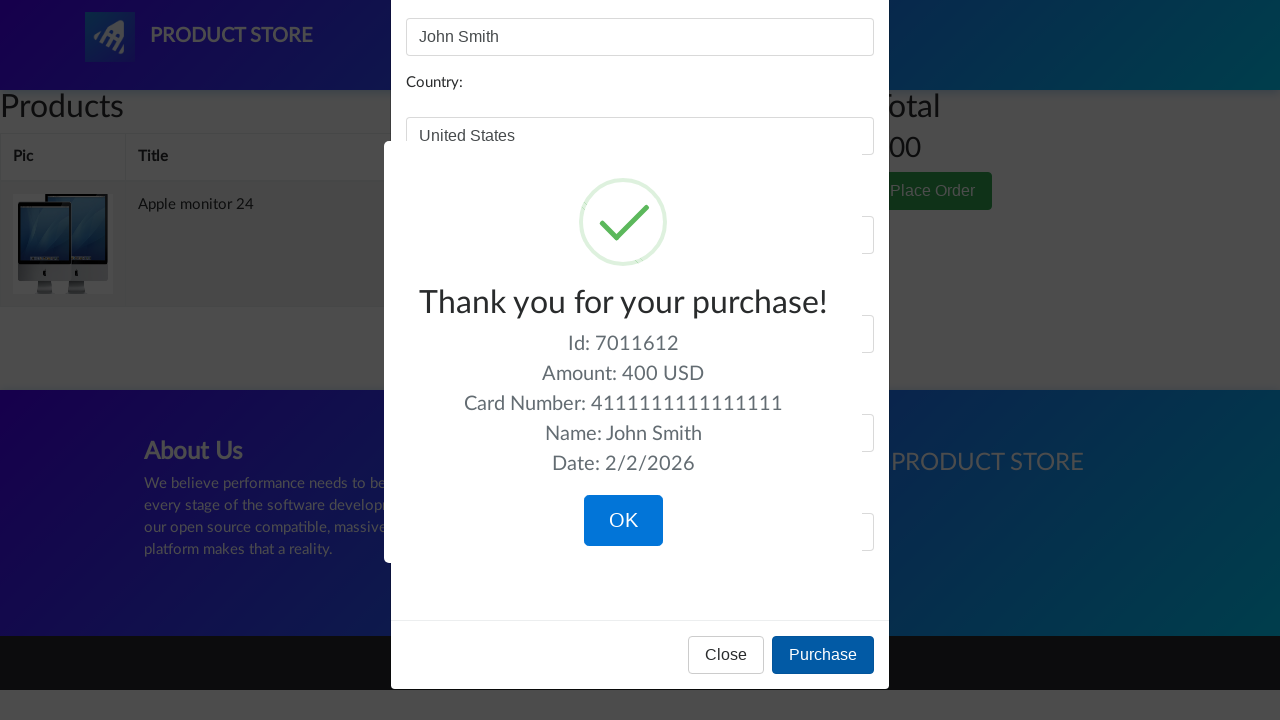